Navigates to a demo website, clicks on the Demo Tables link, and verifies the presence of the employee information table with data rows.

Starting URL: http://automationbykrishna.com/index.html

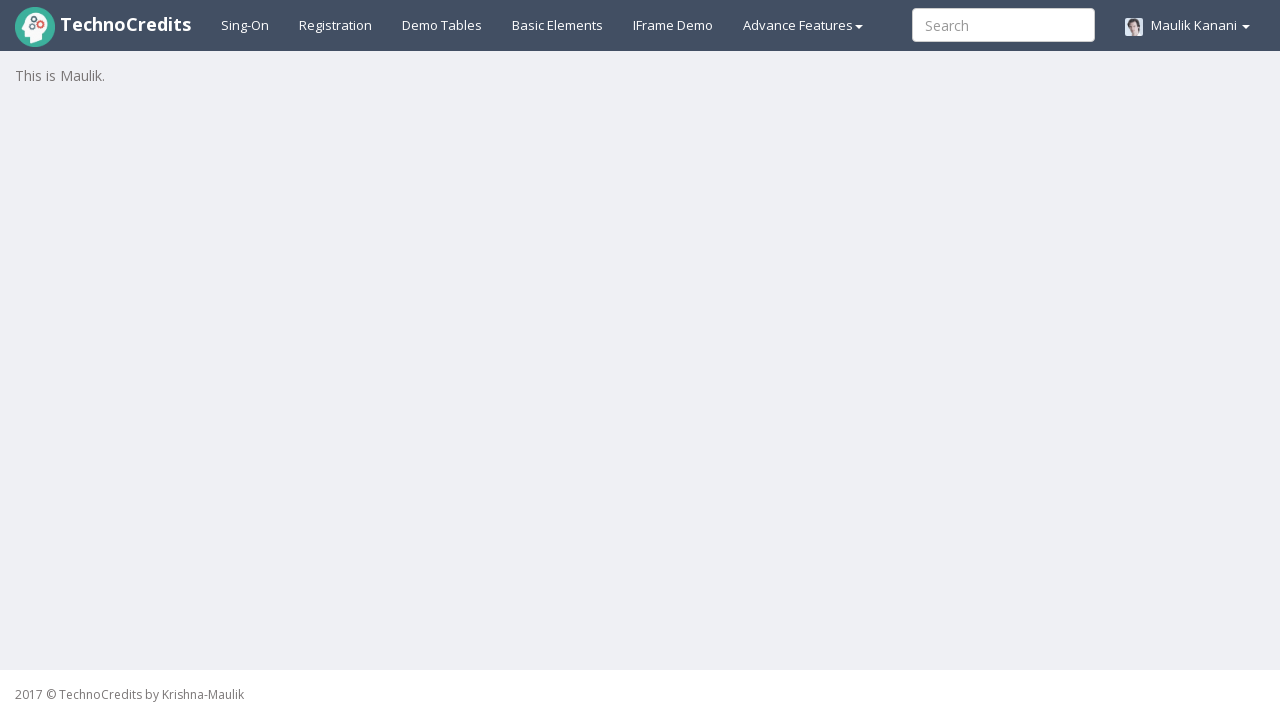

Clicked on Demo Tables navigation link at (442, 25) on #demotable
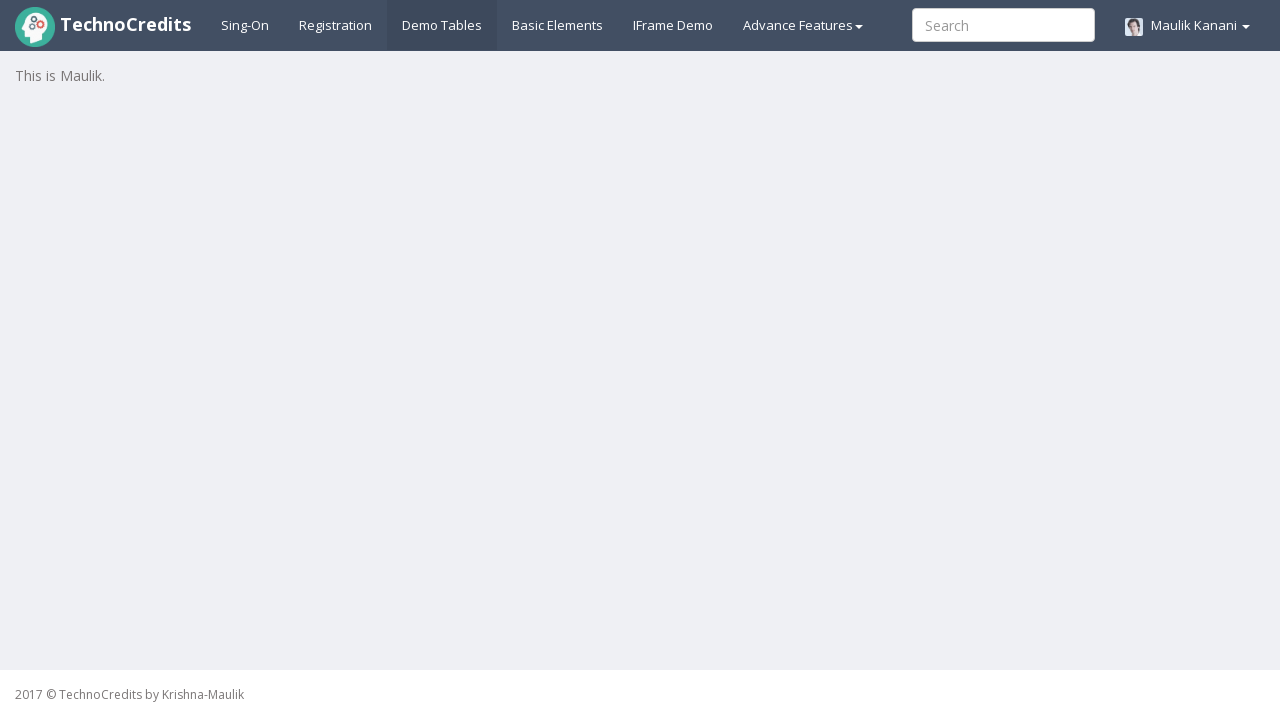

Employee information table loaded and became visible
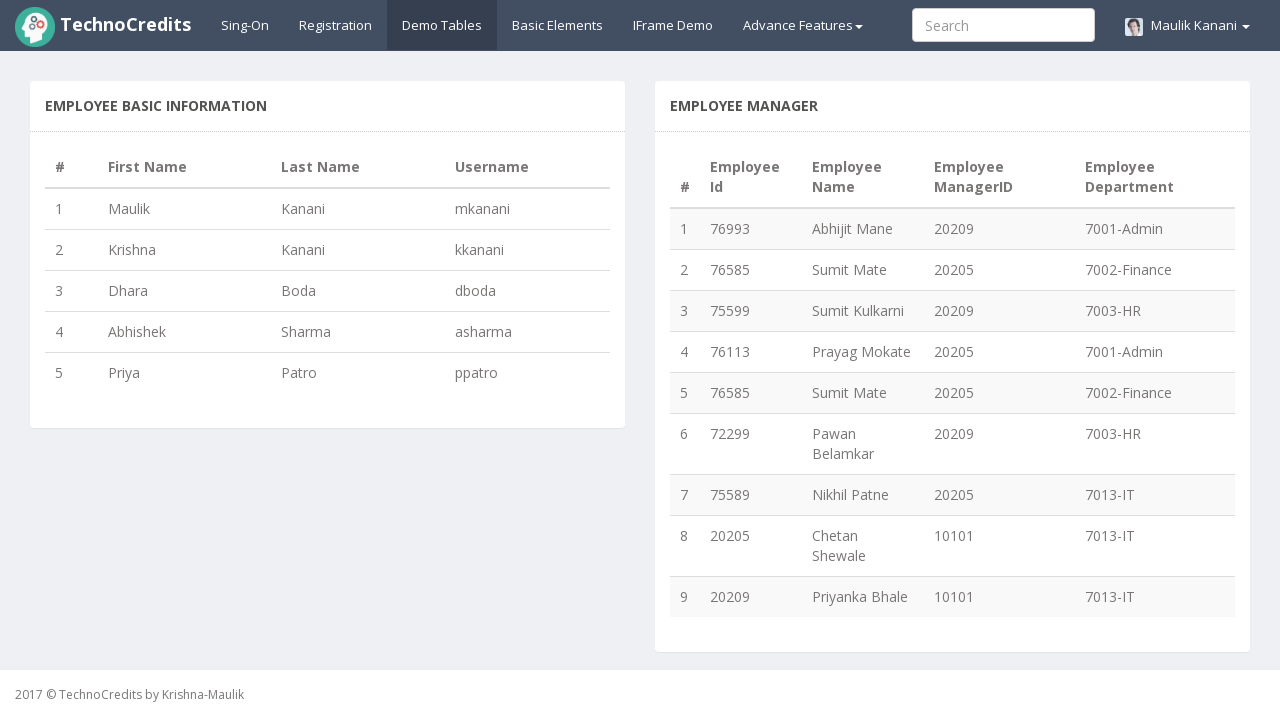

Verified presence of data rows in employee information table
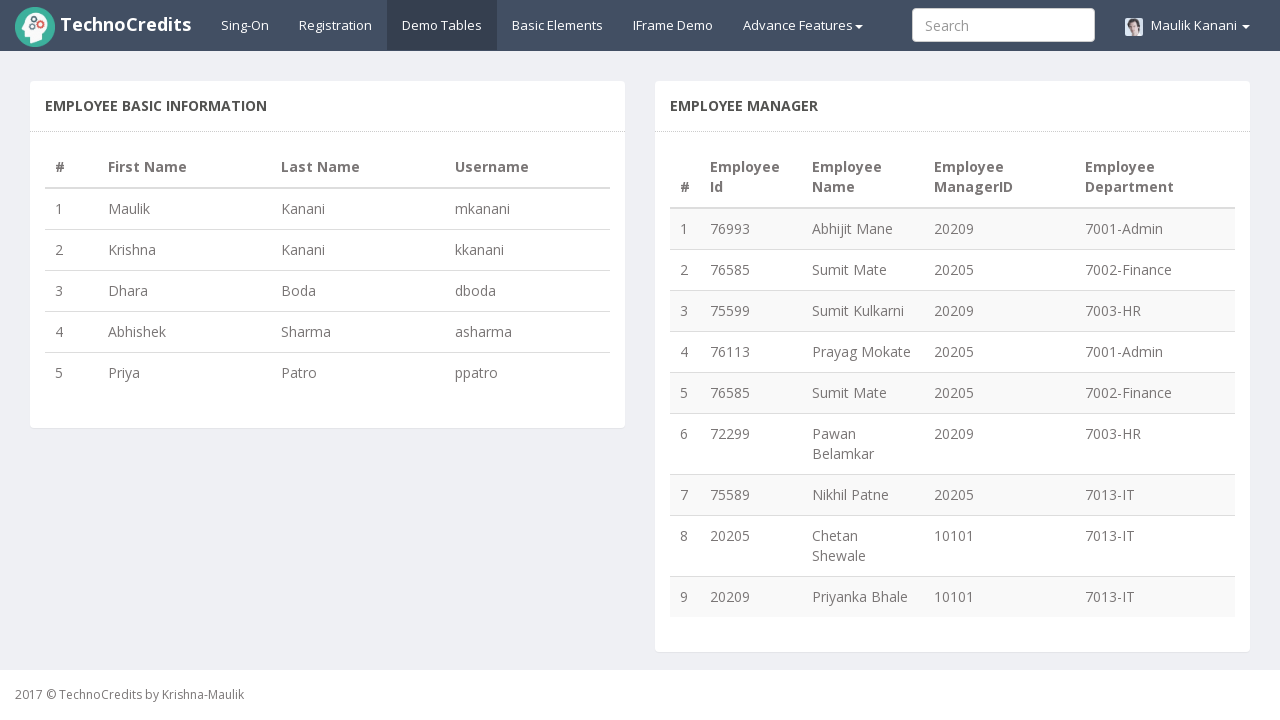

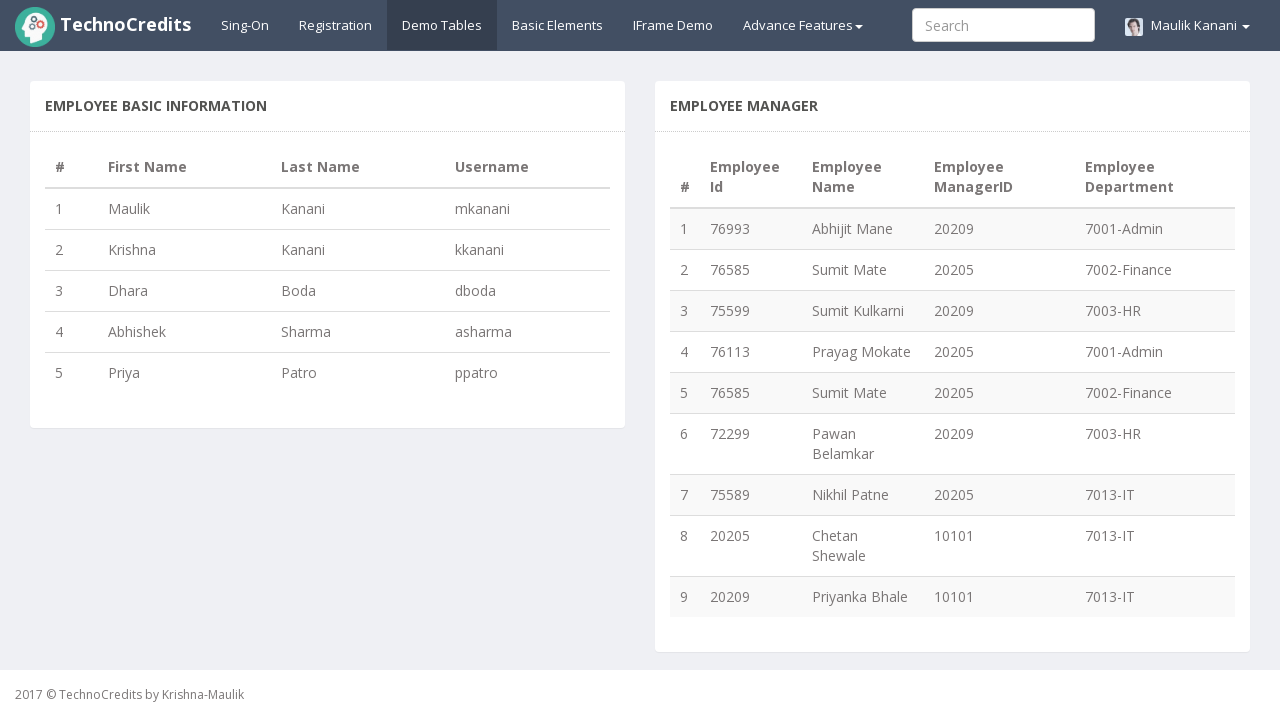